Tests locating form input elements using XPath with class attribute and fills in a username field

Starting URL: https://www.saucedemo.com/

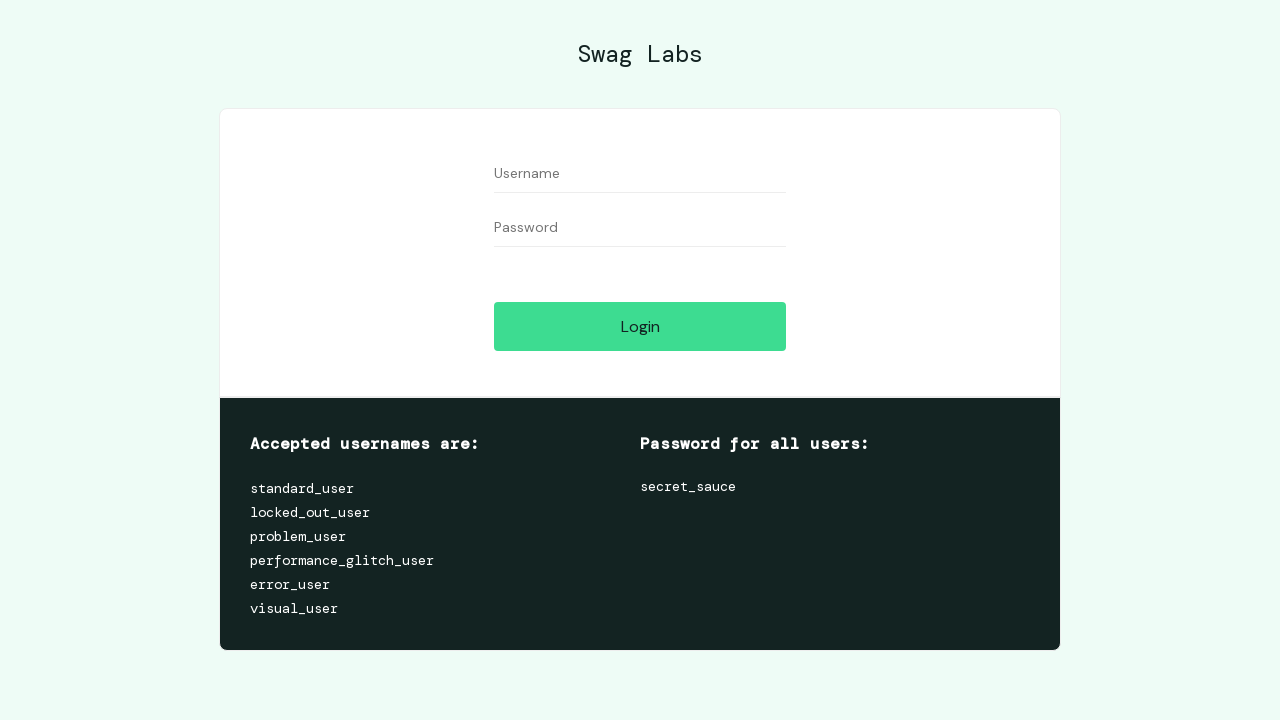

Located and filled the second input field with class 'input_error form_input' with username 'sedhu' on xpath=//*[@class='input_error form_input'] >> nth=1
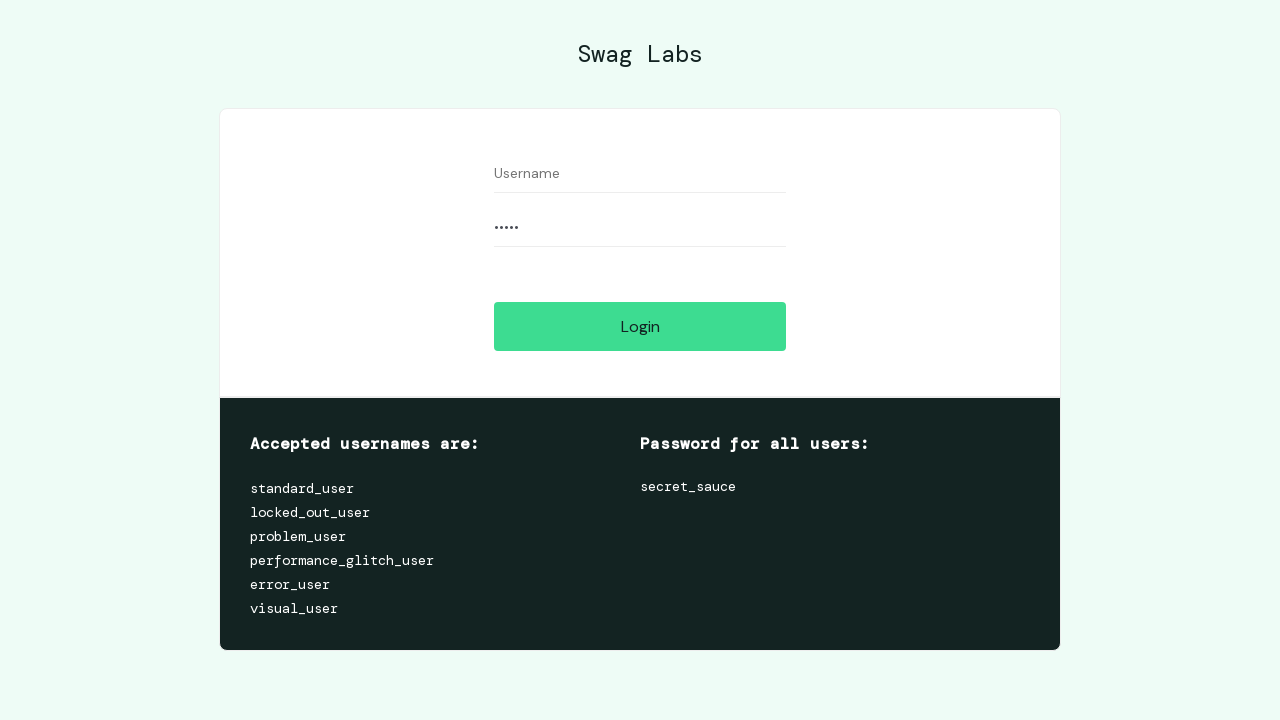

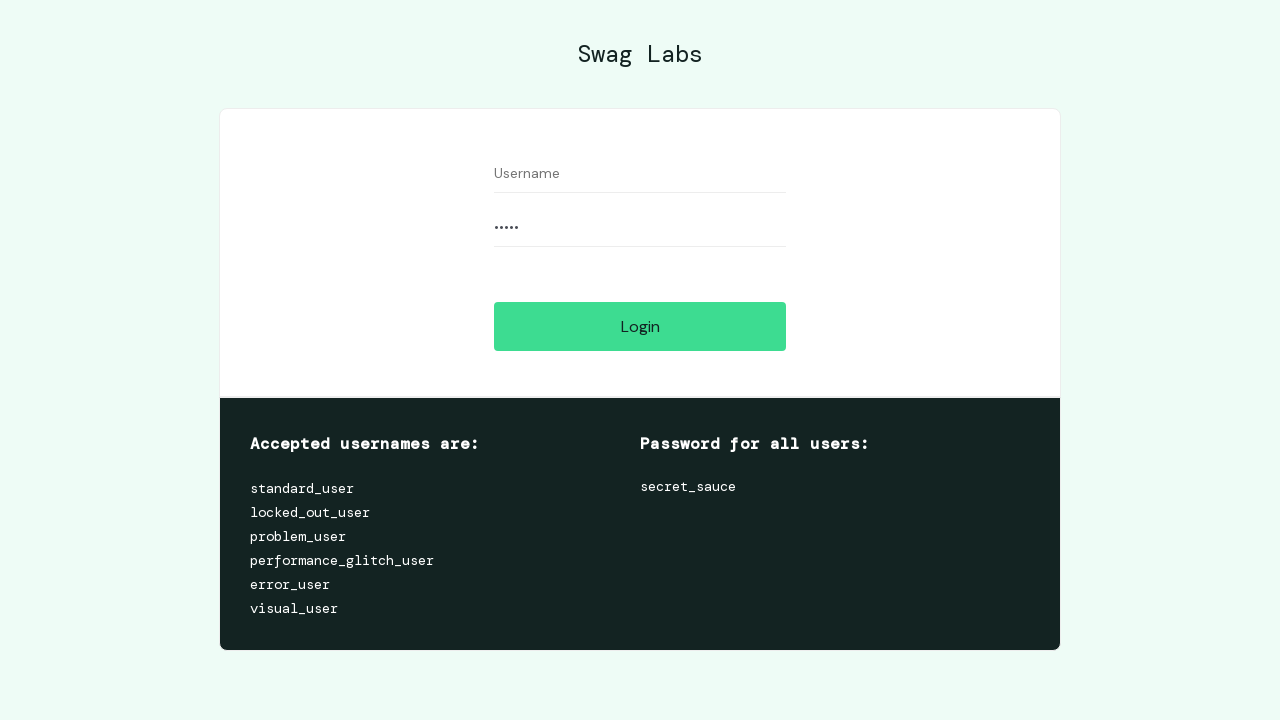